Navigates to the Bootstrap Alert Messages demo page on LambdaTest Selenium Playground

Starting URL: https://www.lambdatest.com/selenium-playground/bootstrap-alert-messages-demo

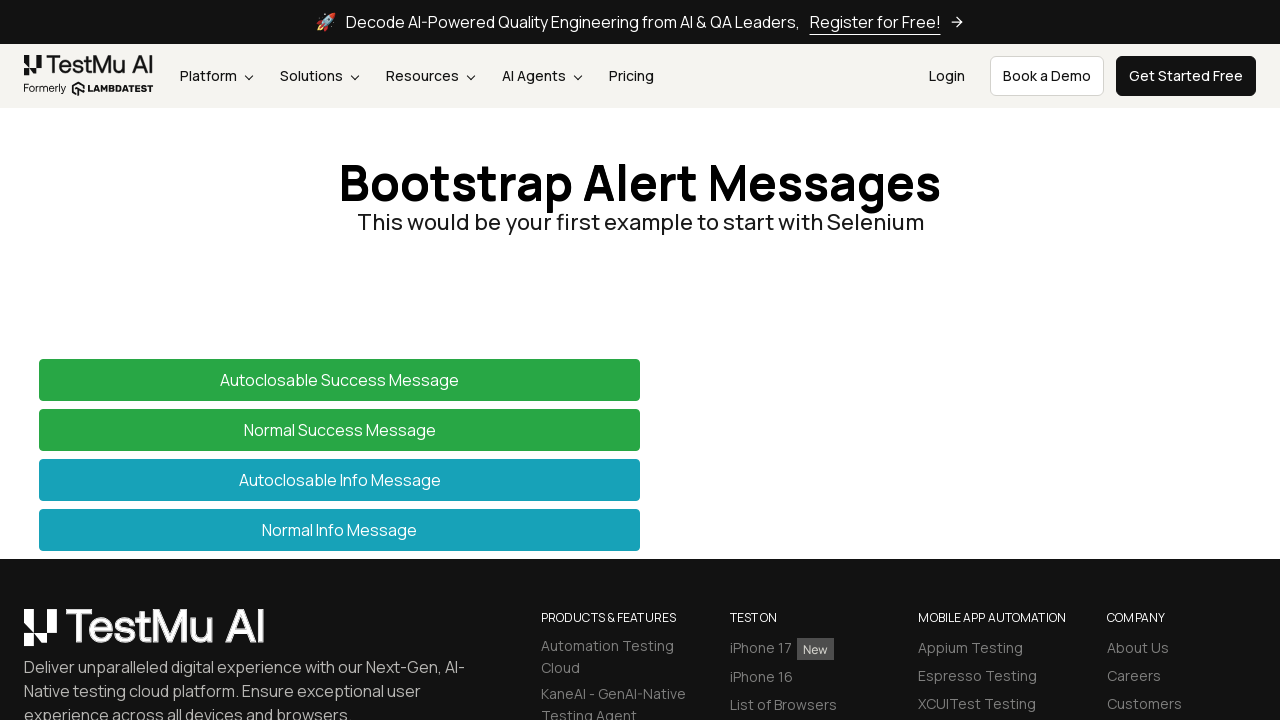

Navigated to Bootstrap Alert Messages demo page on LambdaTest Selenium Playground
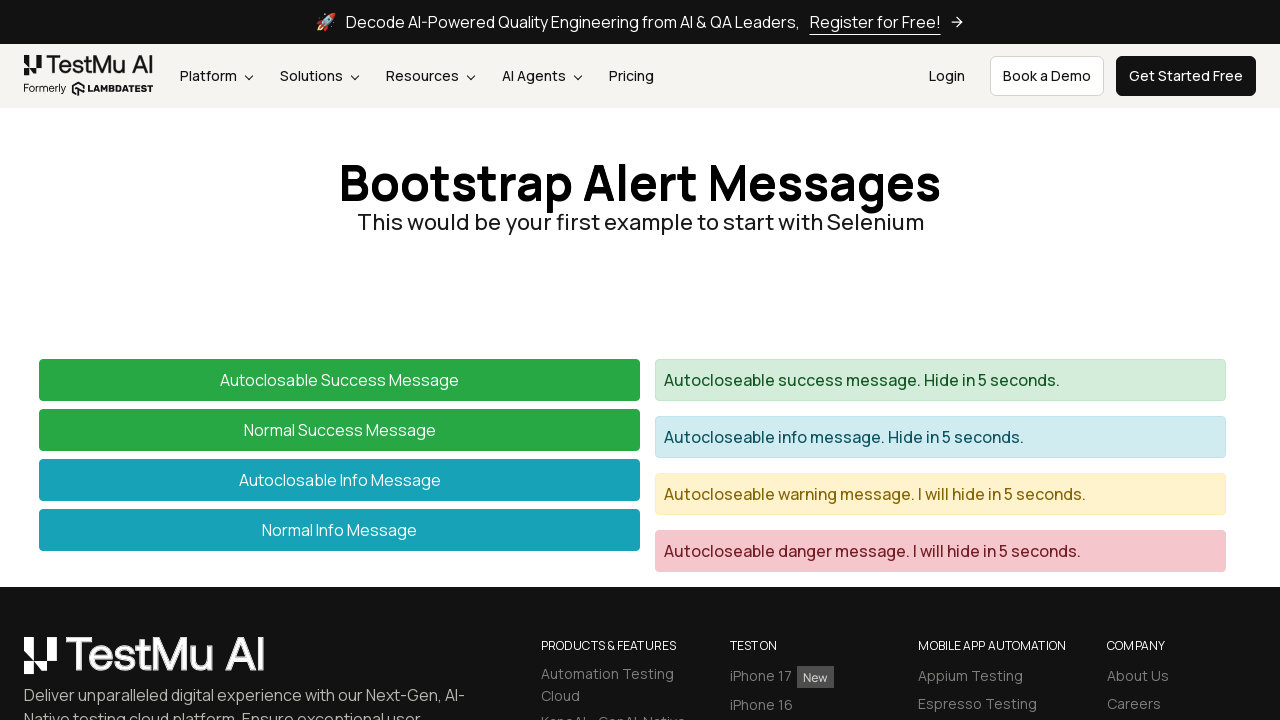

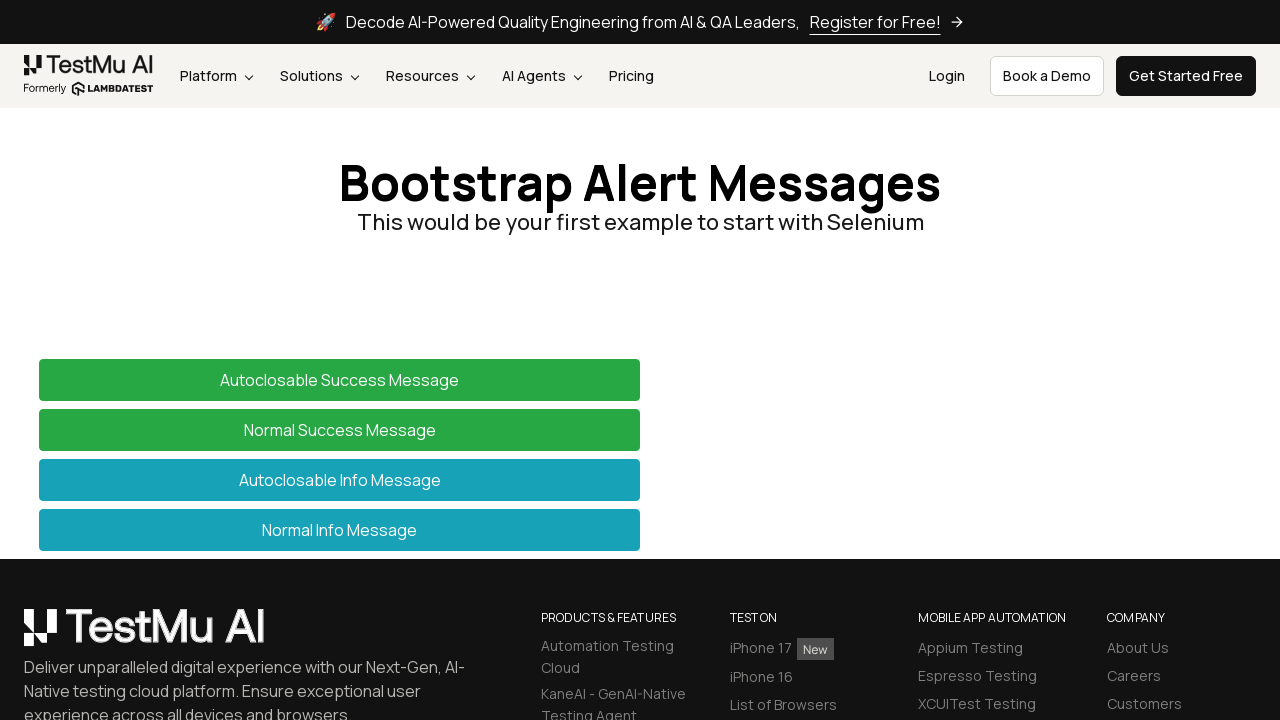